Fills out a form with first name, last name and continent selection

Starting URL: https://atidcollege.co.il/Xamples/ex_controllers.html

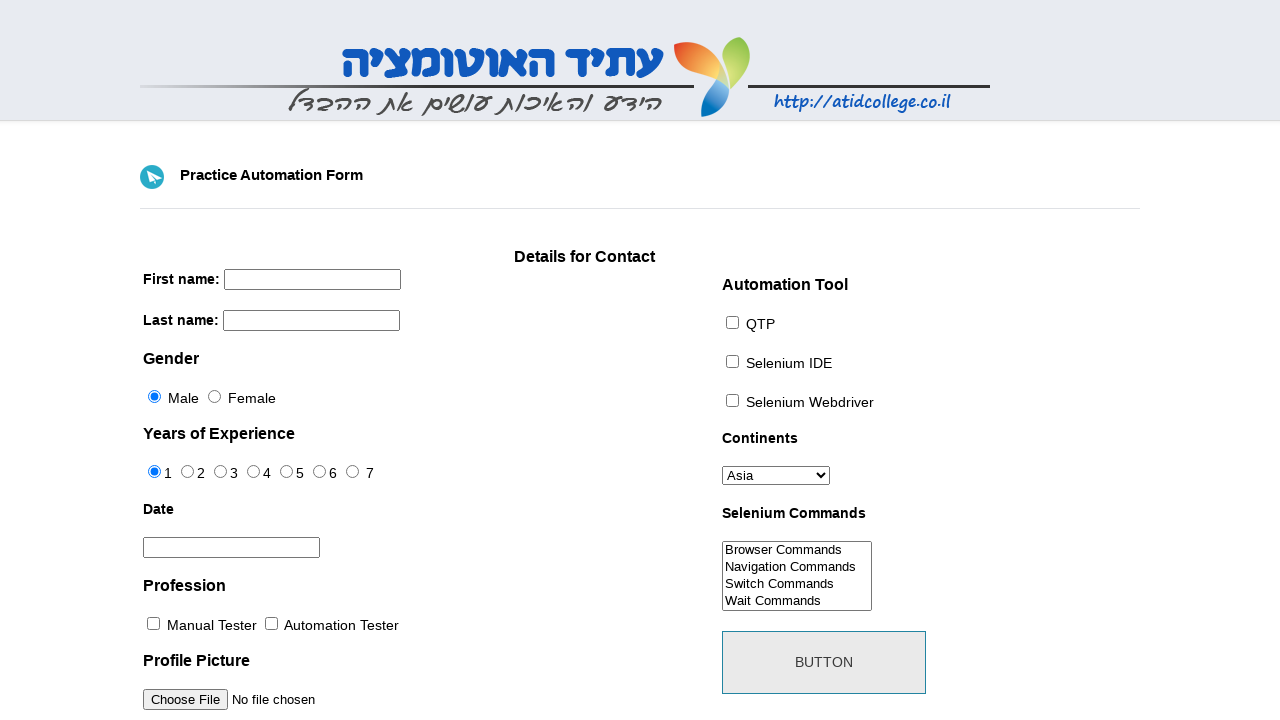

Filled first name field with 'Diana' on input[name='firstname']
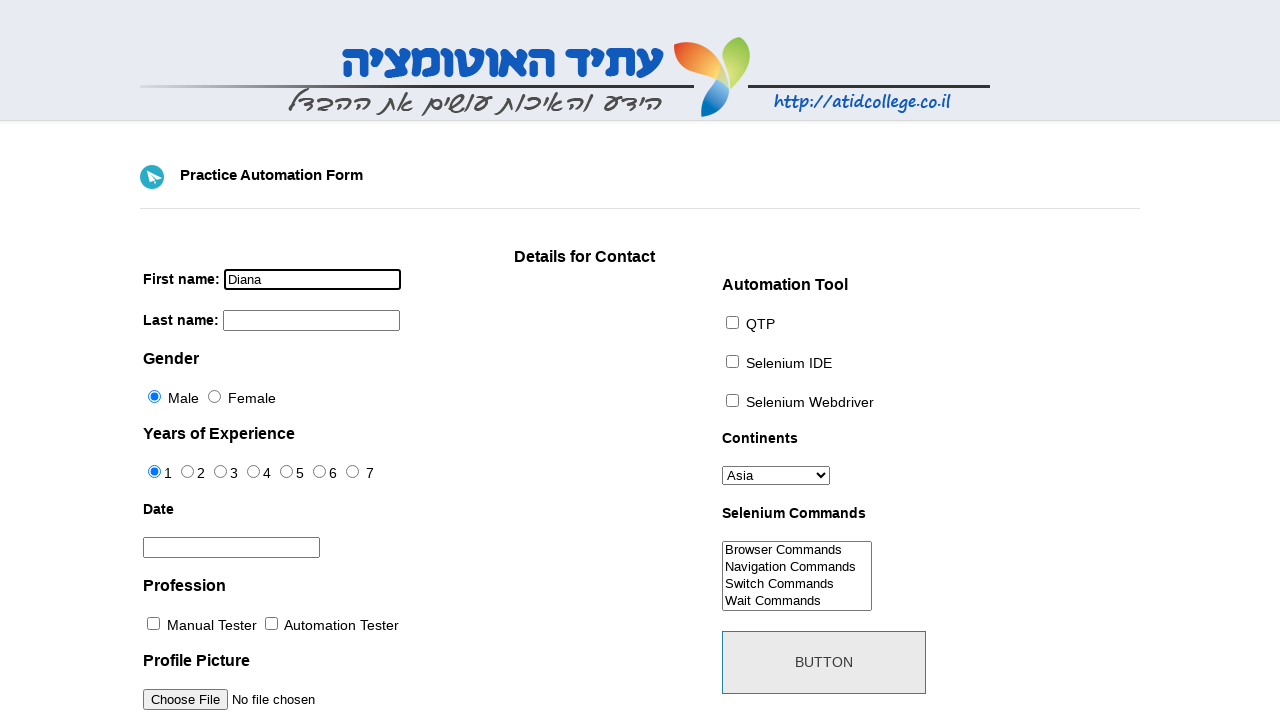

Filled last name field with 'Choubaev' on input[name='lastname']
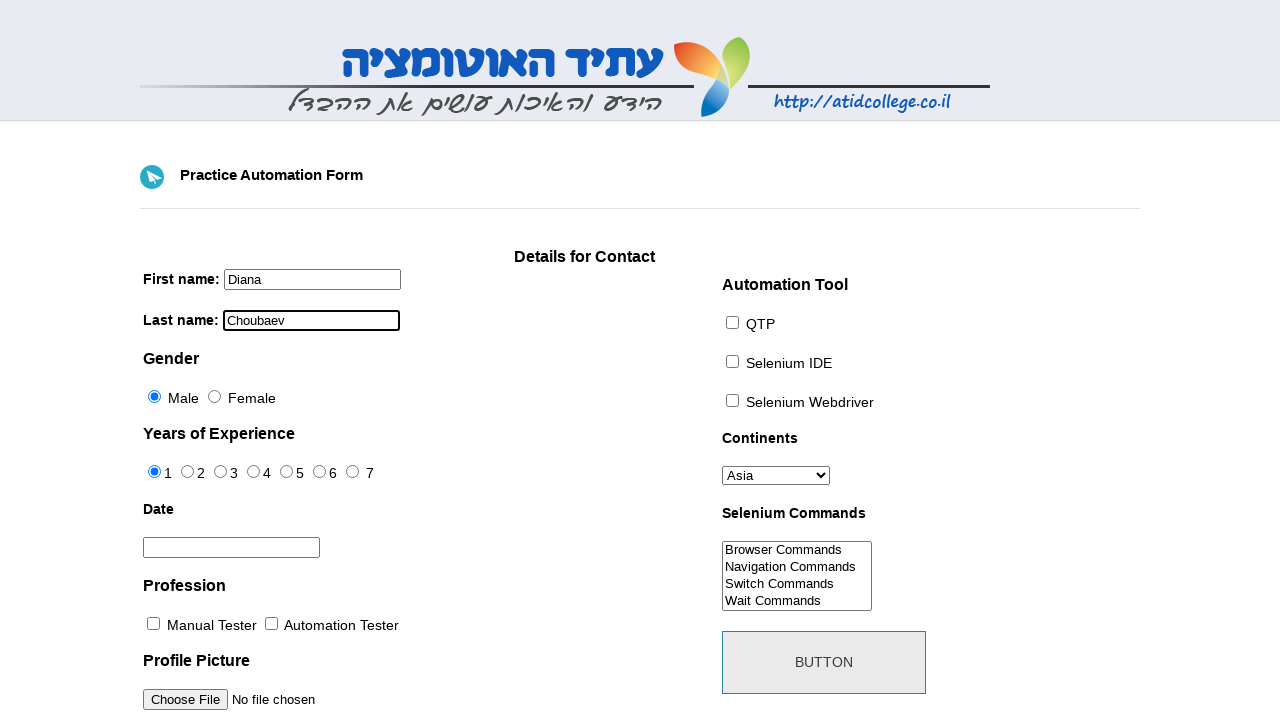

Selected 'Australia' from continent dropdown on #continents
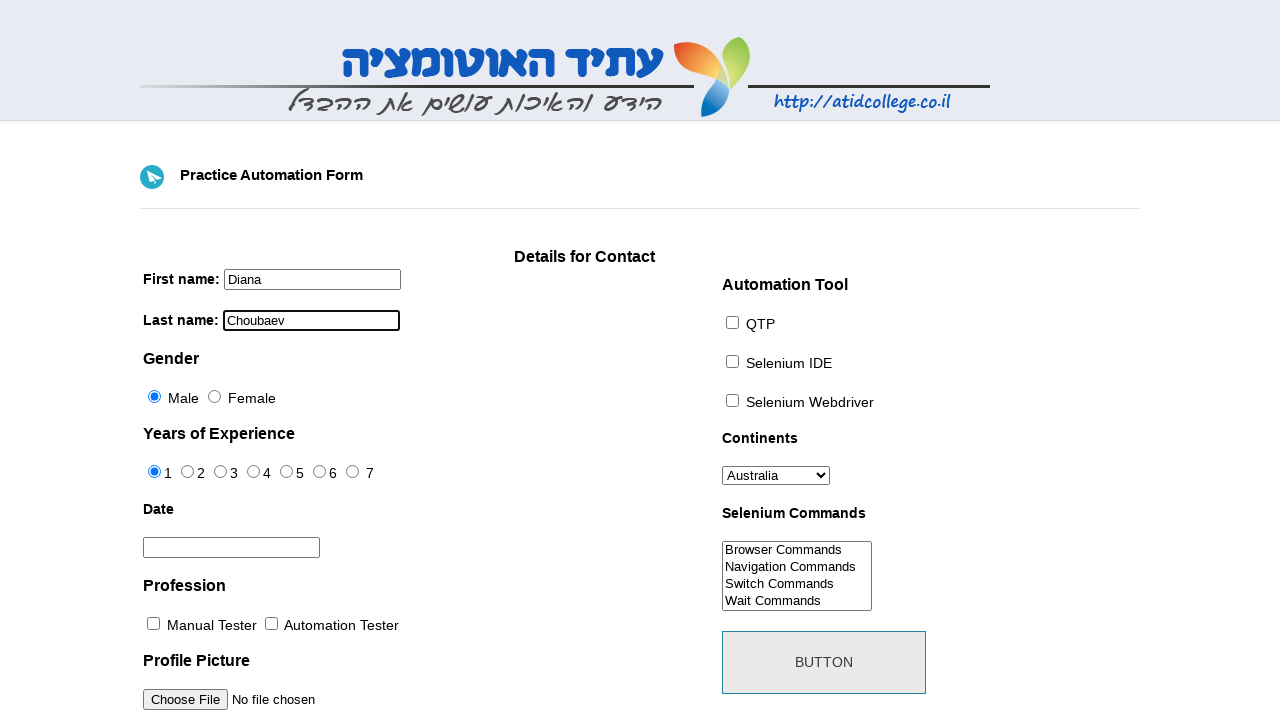

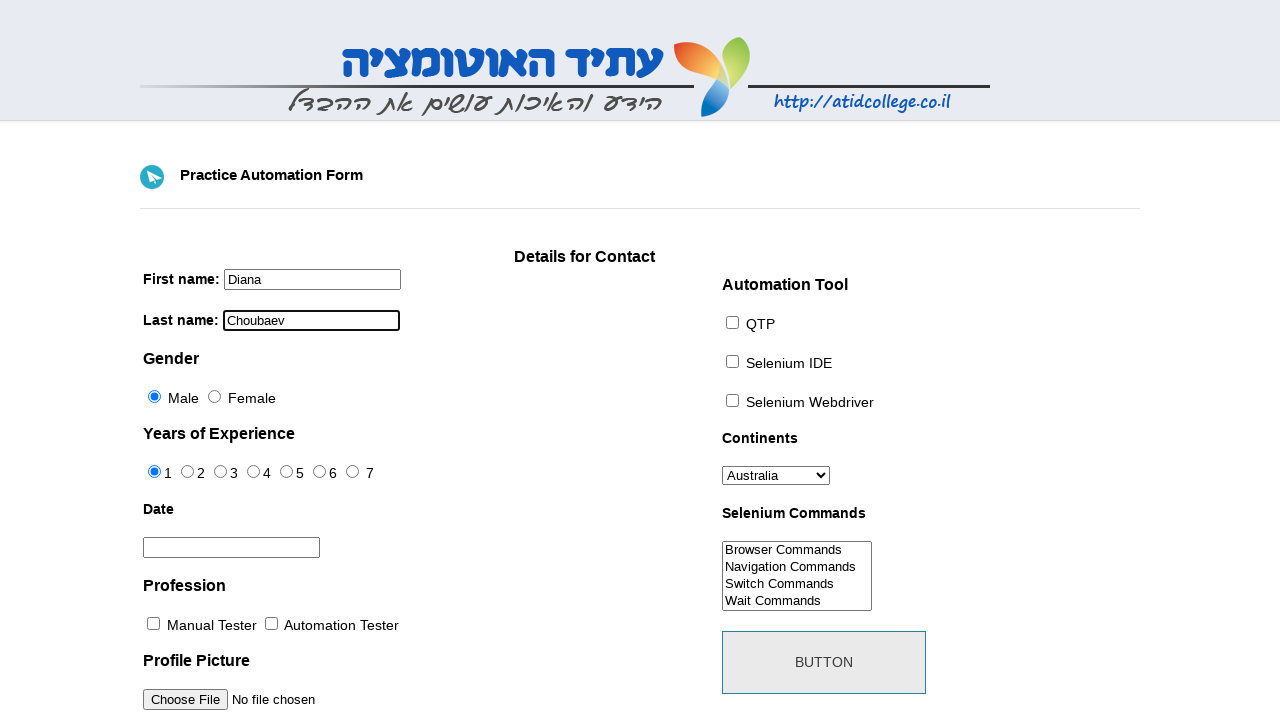